Completes the DemoQA practice form by filling in personal details including first name, last name, email, gender, mobile number, hobbies, address, and submitting the form.

Starting URL: https://demoqa.com/automation-practice-form

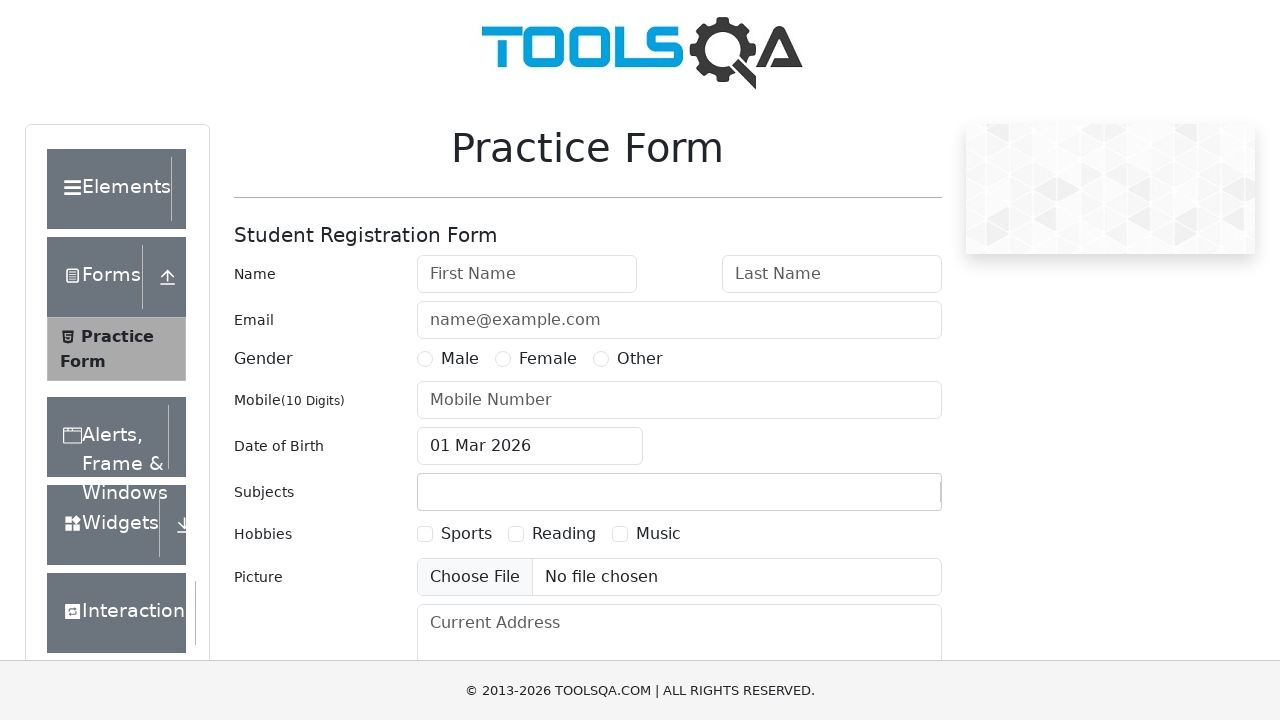

Filled first name field with 'Michael' on #firstName
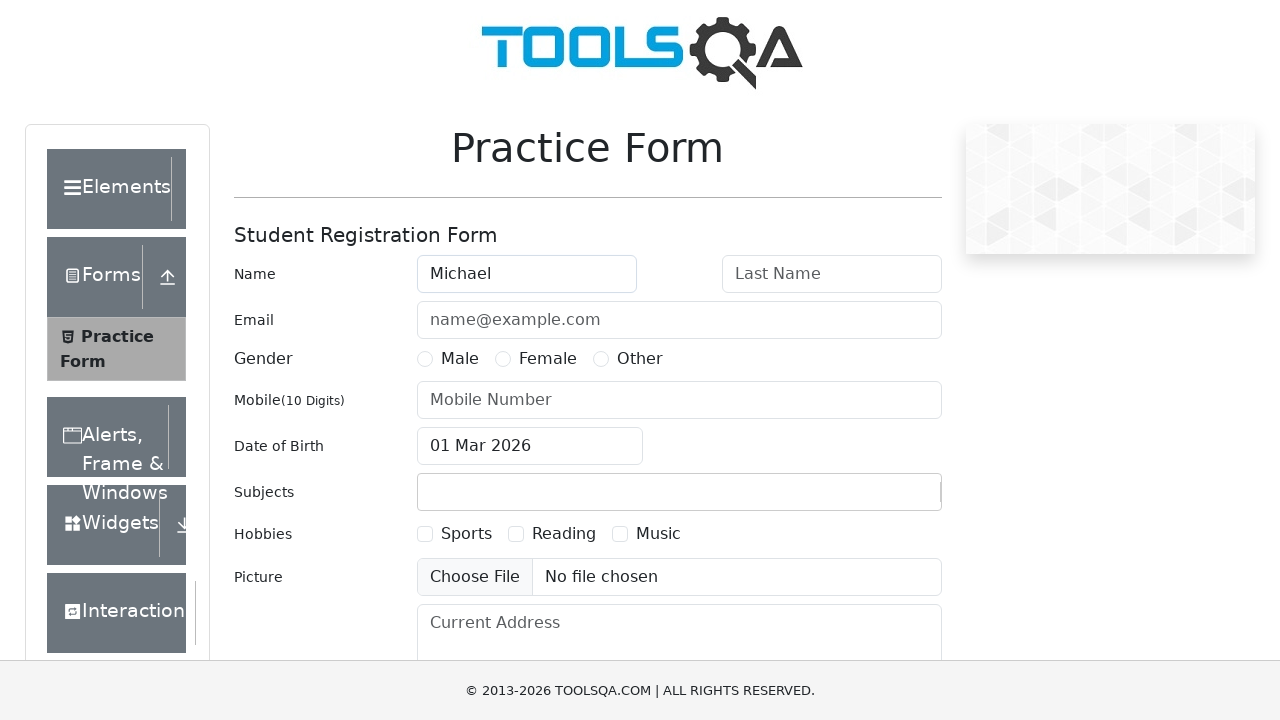

Filled last name field with 'Thompson' on #lastName
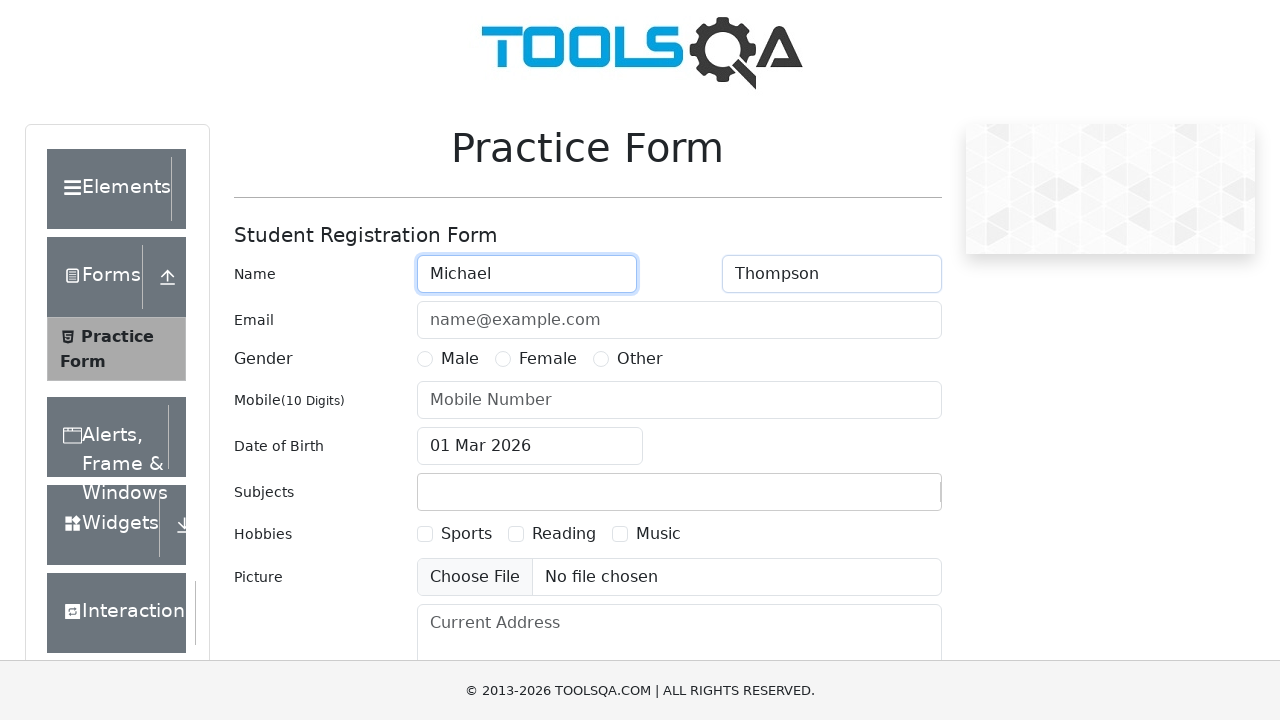

Filled email field with 'michael.thompson@testmail.com' on #userEmail
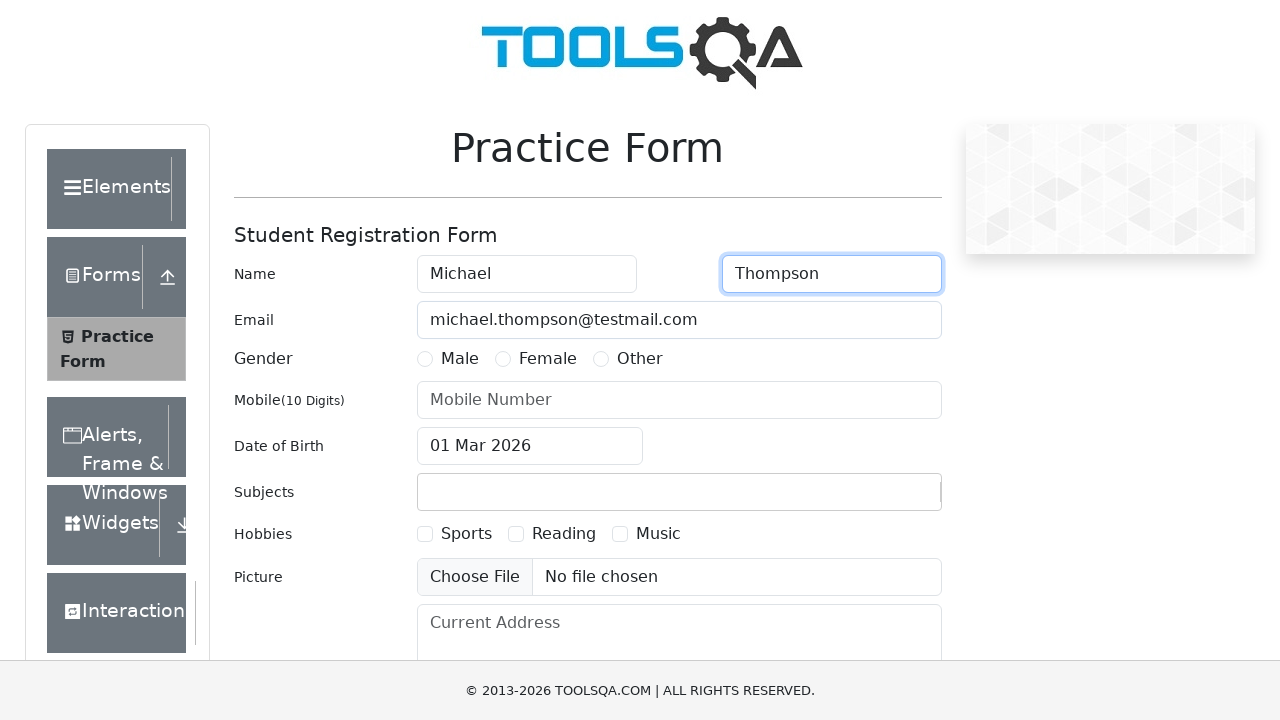

Selected Male gender radio button at (460, 359) on label[for='gender-radio-1']
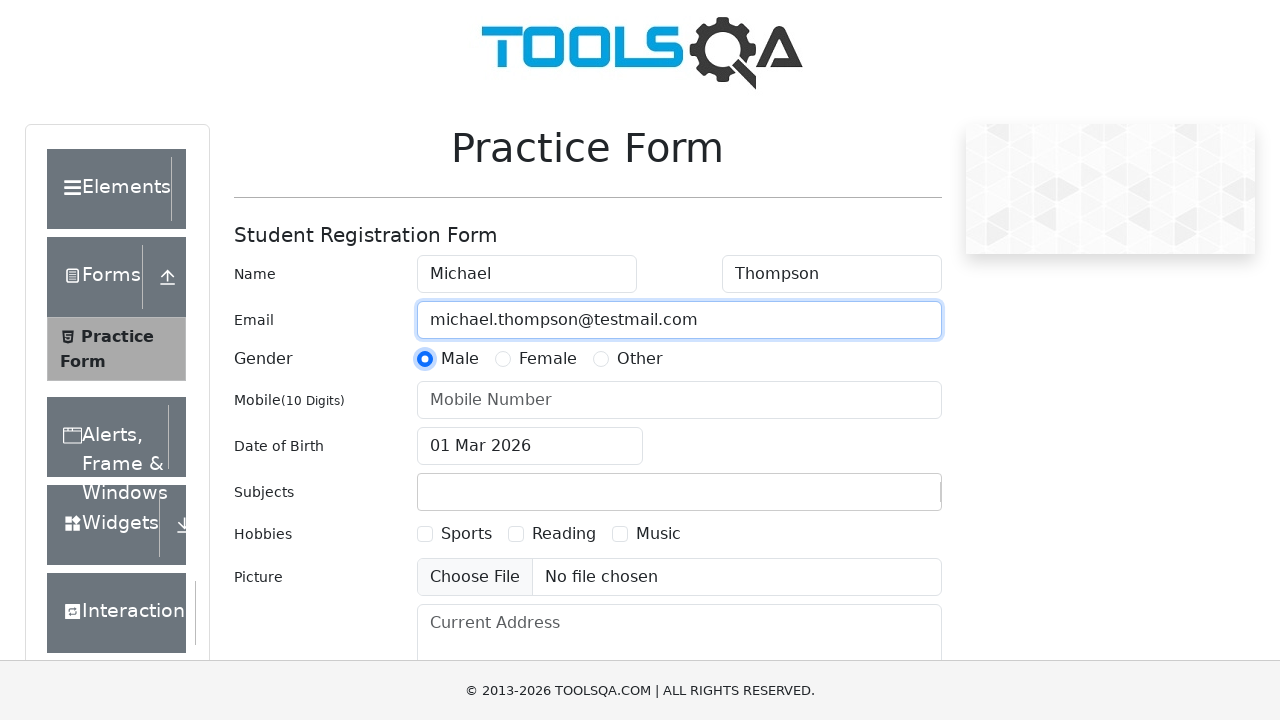

Filled mobile number field with '5551234567' on #userNumber
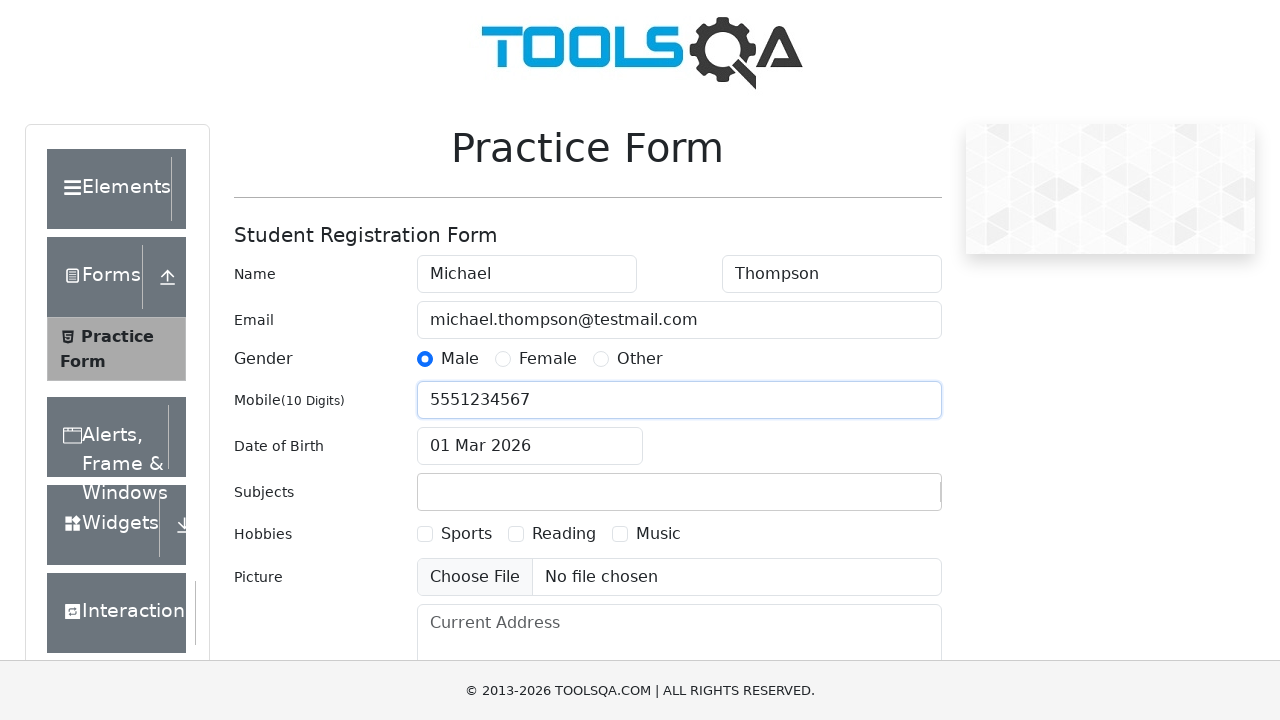

Selected Sports hobby checkbox at (466, 534) on label[for='hobbies-checkbox-1']
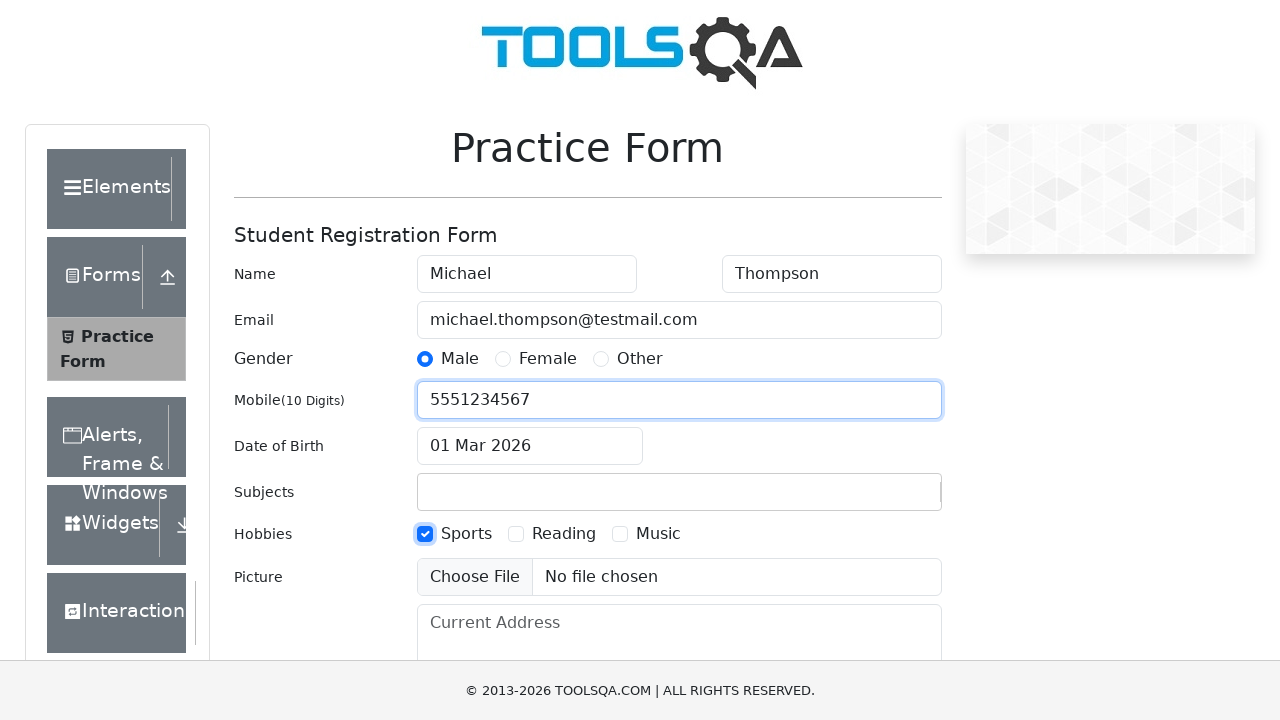

Filled current address field with '123 Test Street, Automation City, TC 12345' on #currentAddress
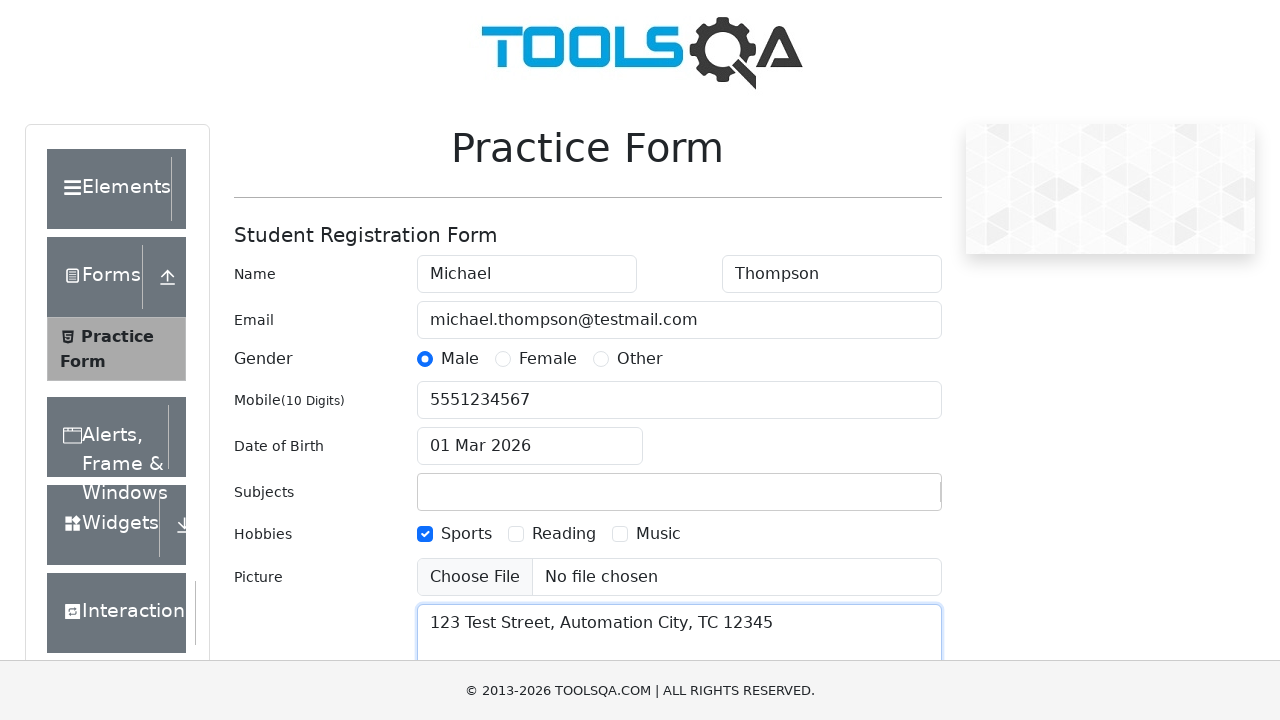

Clicked submit button to submit the form at (885, 499) on #submit
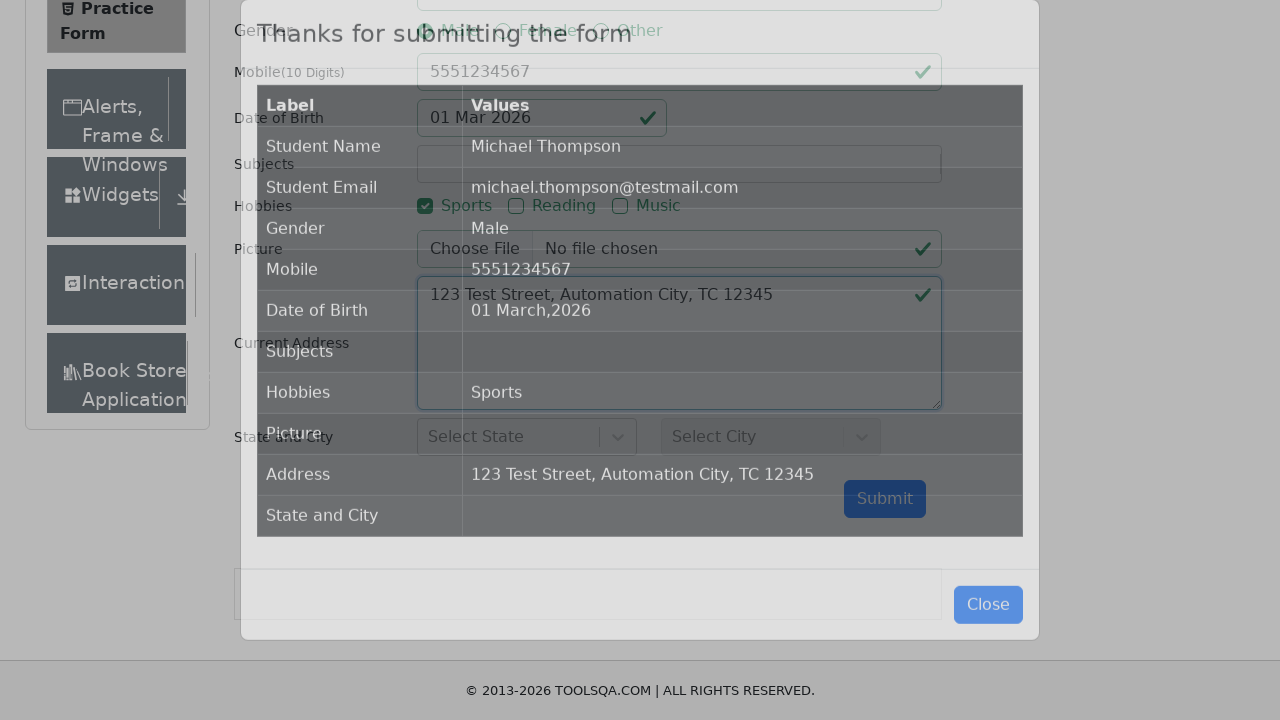

Confirmation modal appeared
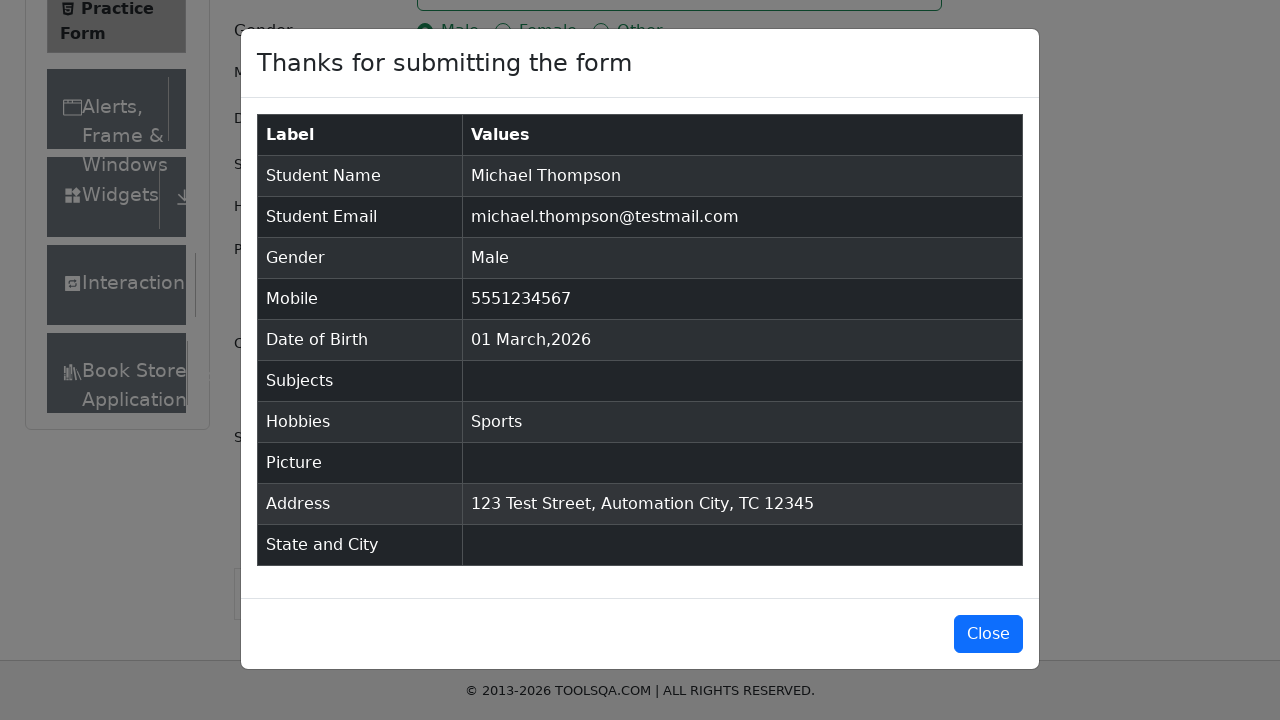

Closed the confirmation modal at (988, 634) on #closeLargeModal
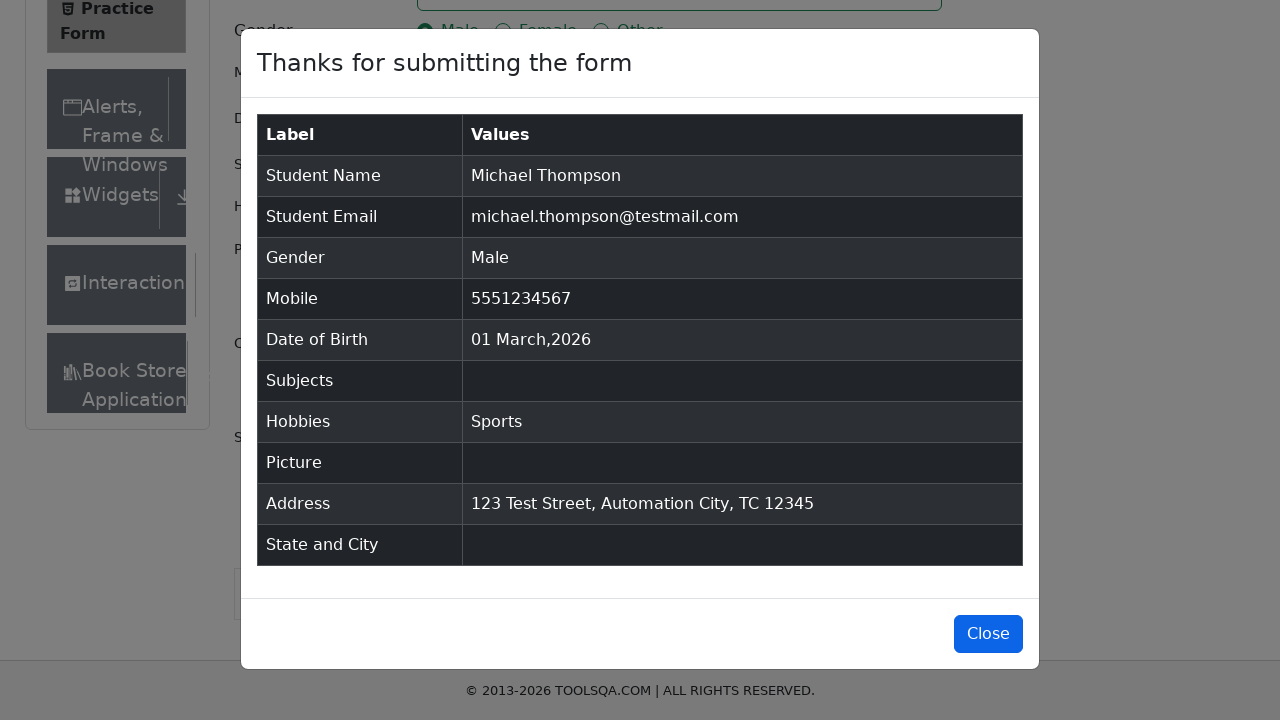

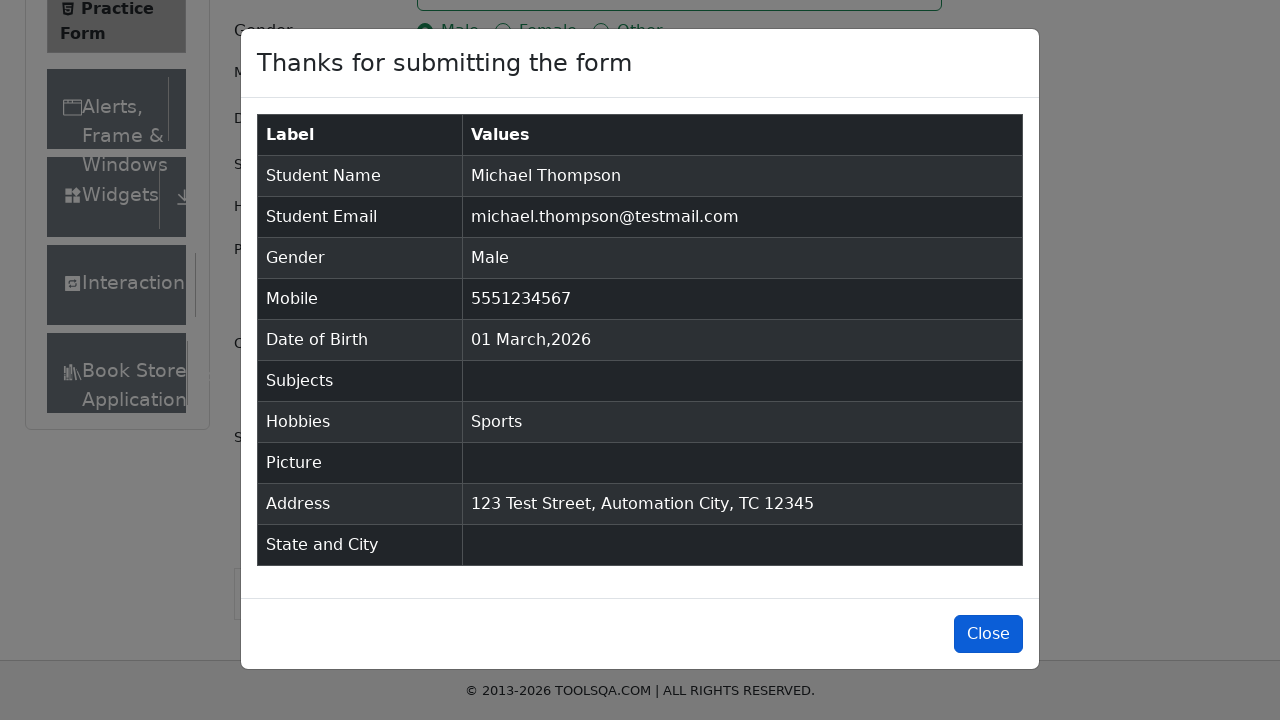